Tests navigation by clicking the "Get started" link and verifying the Installation heading is visible

Starting URL: https://playwright.dev

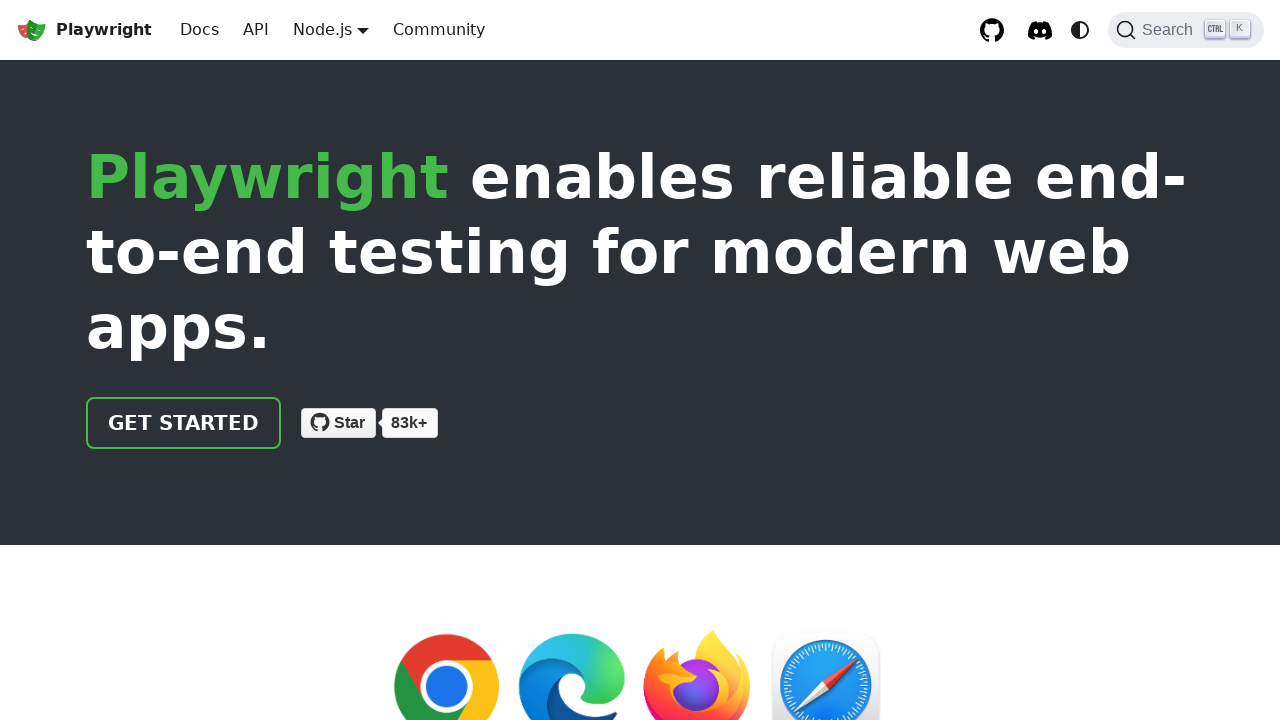

Clicked the 'Get started' link at (184, 423) on internal:role=link[name="Get started"i]
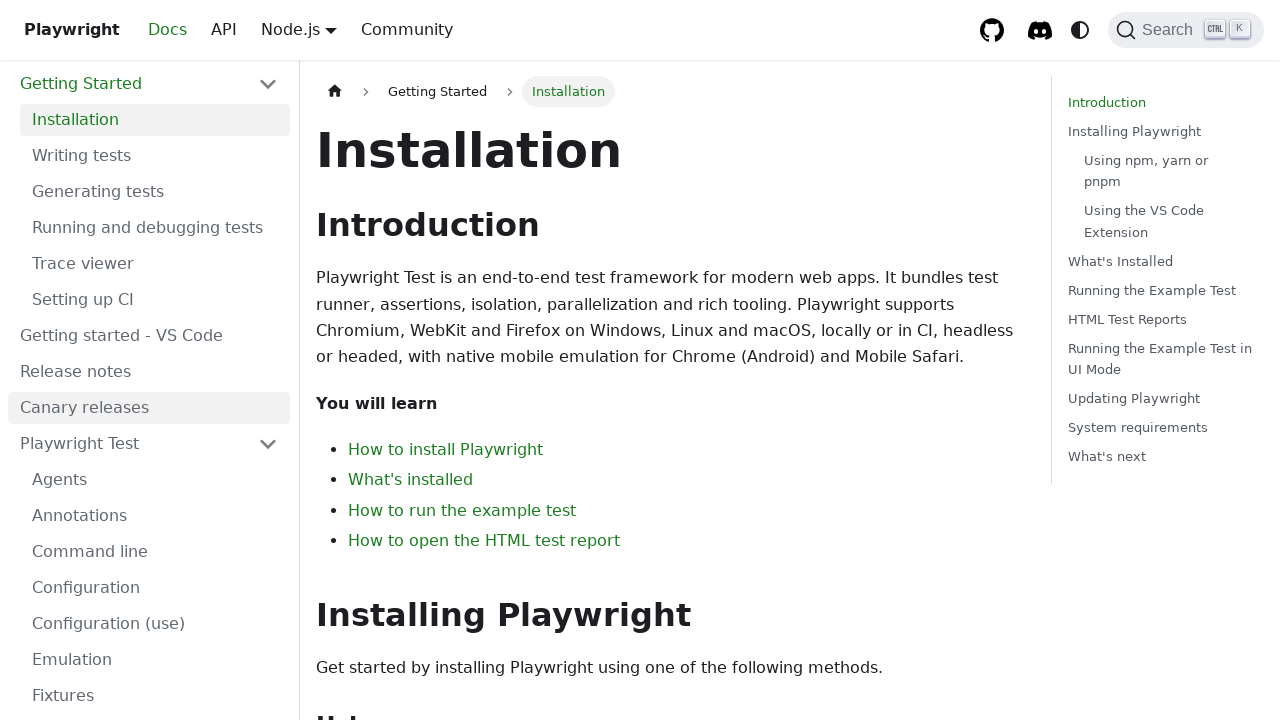

Installation heading is now visible
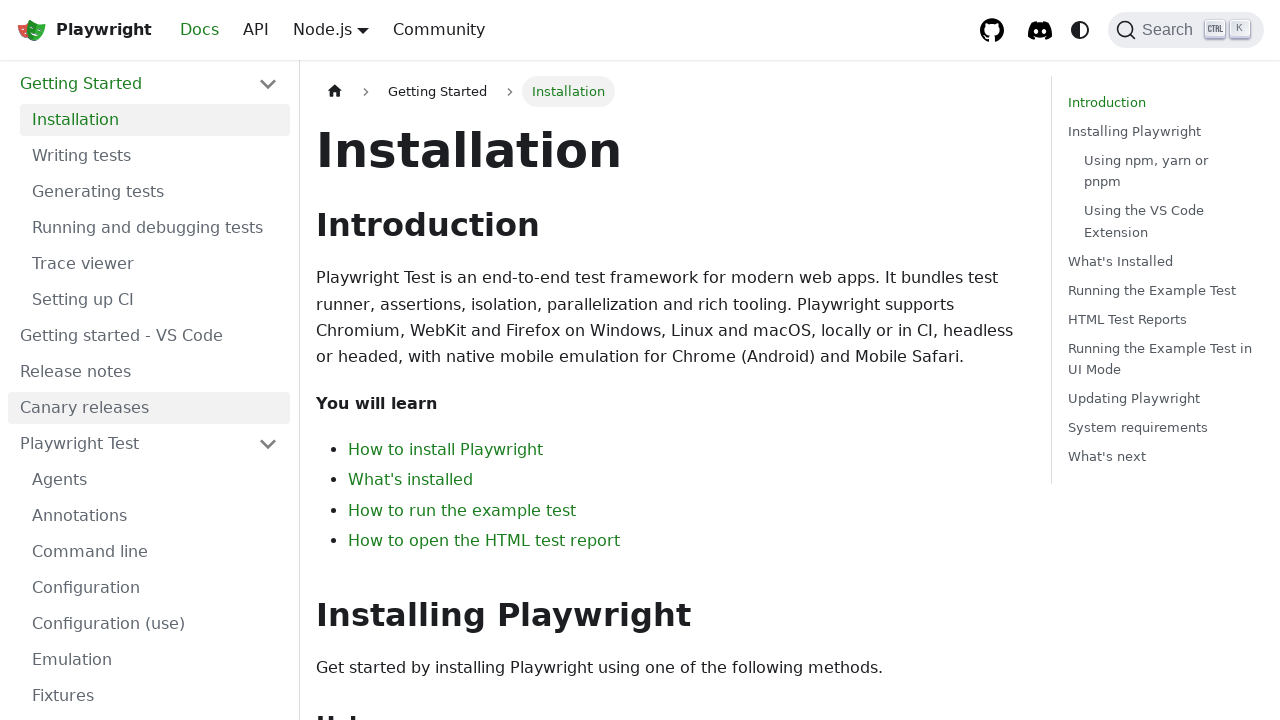

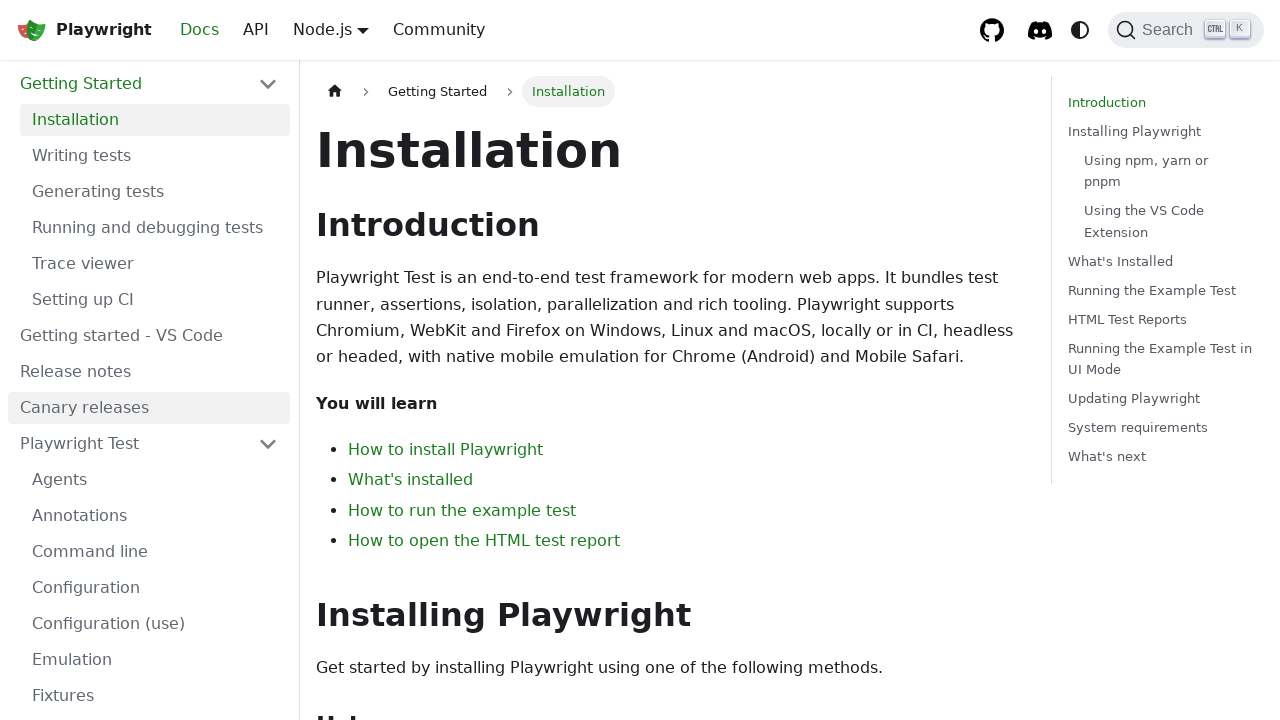